Navigates to the Blog section, waits for URL change, then clicks on a specific blog article and verifies the heading.

Starting URL: https://ecommerce-playground.lambdatest.io/

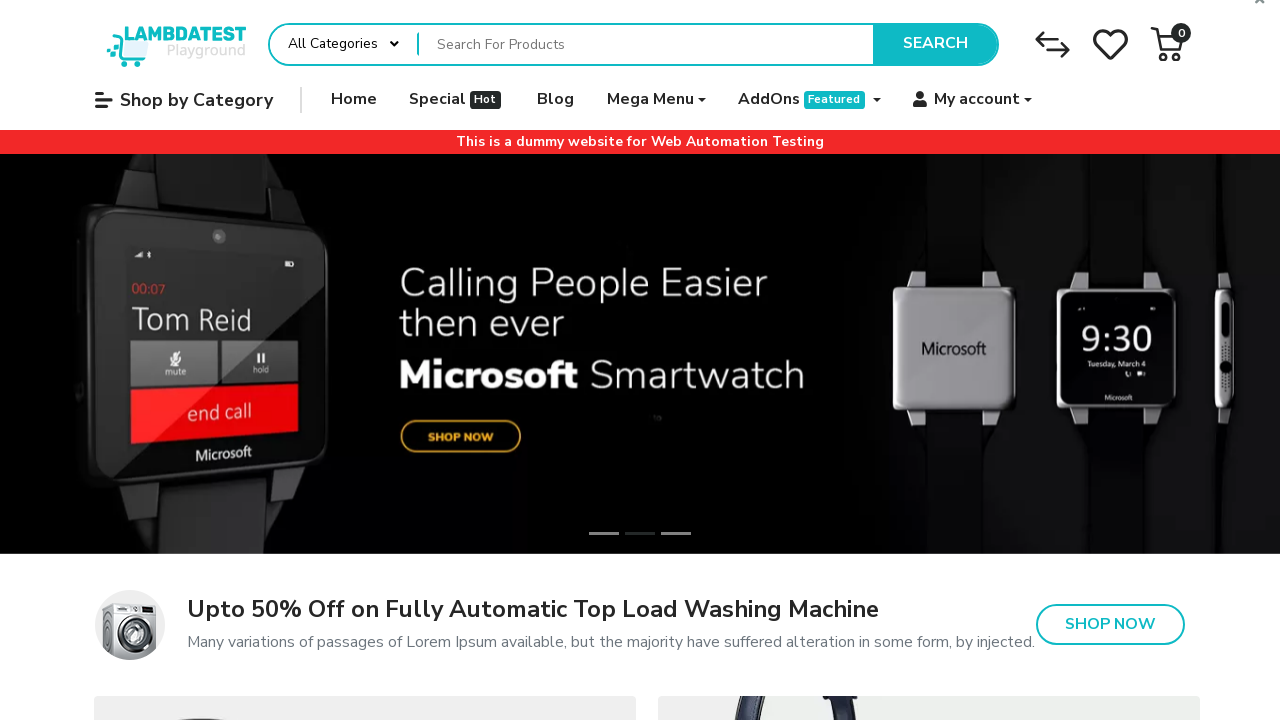

Clicked on Blog link at (556, 100) on internal:role=link[name="Blog"s]
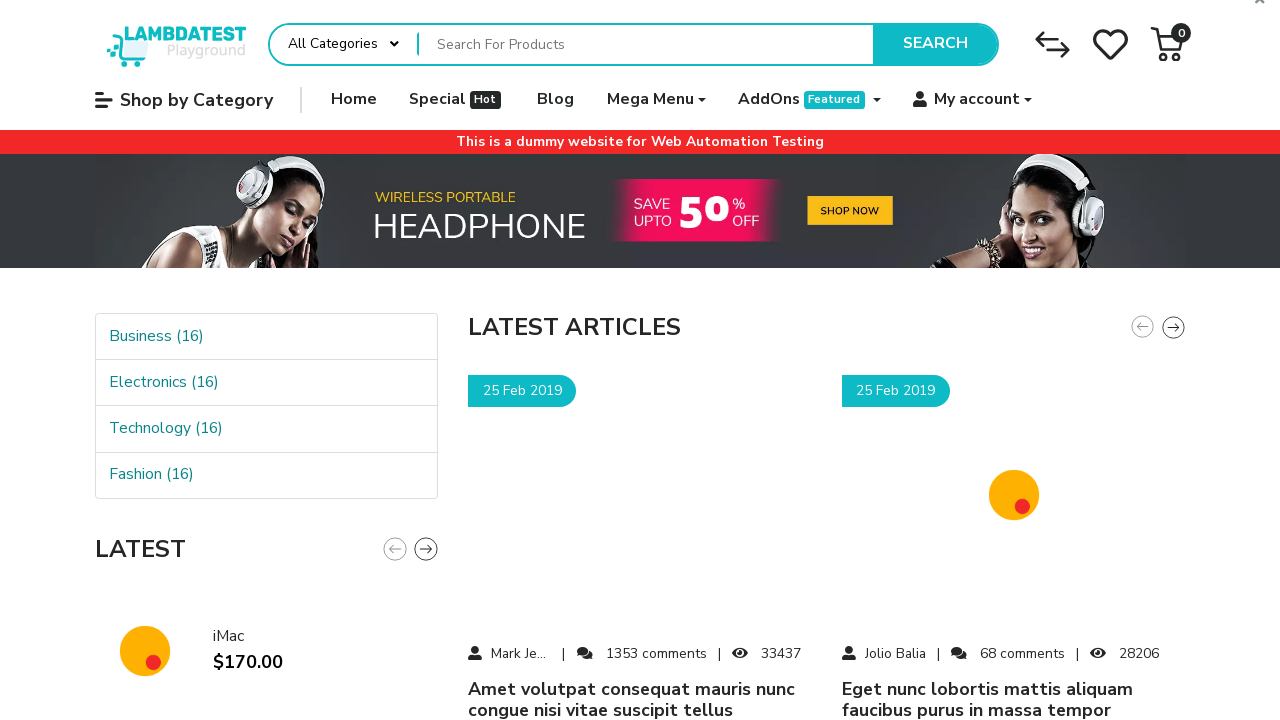

Waited for URL to change to blog/home
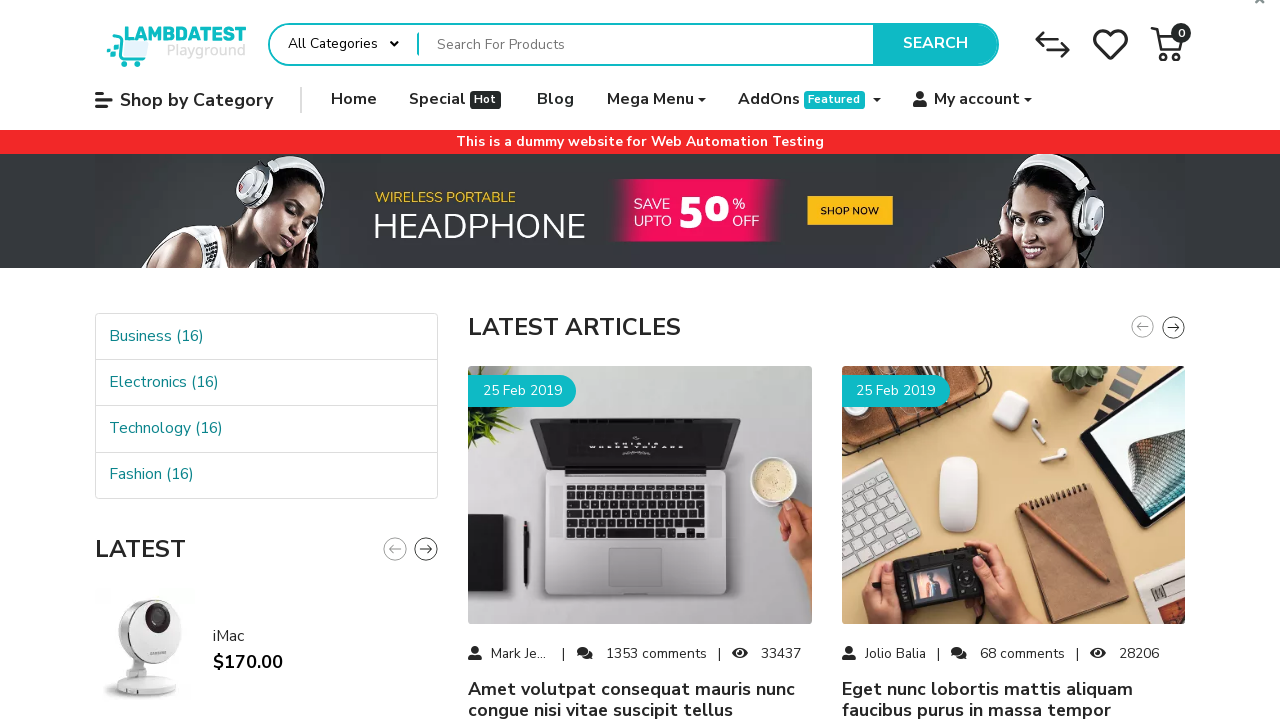

Verified current URL matches blog/home pattern
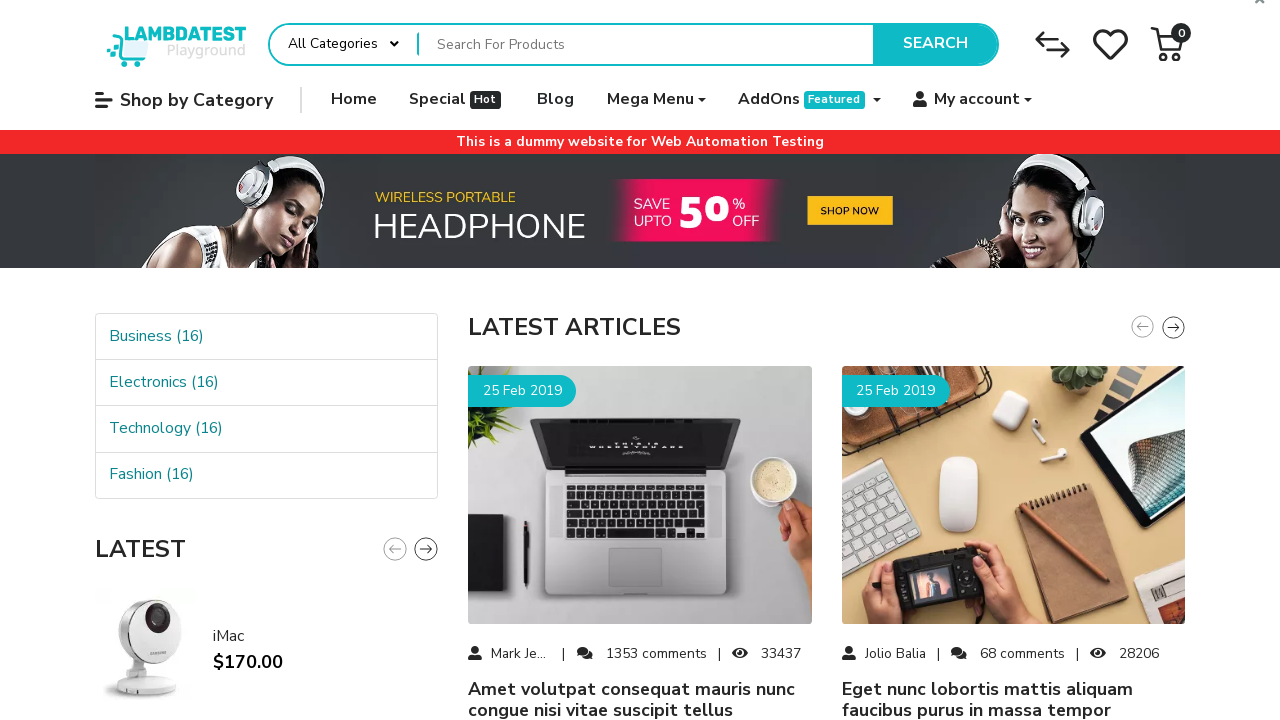

Clicked on blog article 'amet volutpat consequat mauris nunc congue nisi vitae suscipit tellus' at (640, 699) on #mz-article-tab-76210960-0 >> internal:label="1 / 10"i >> internal:text="amet vo
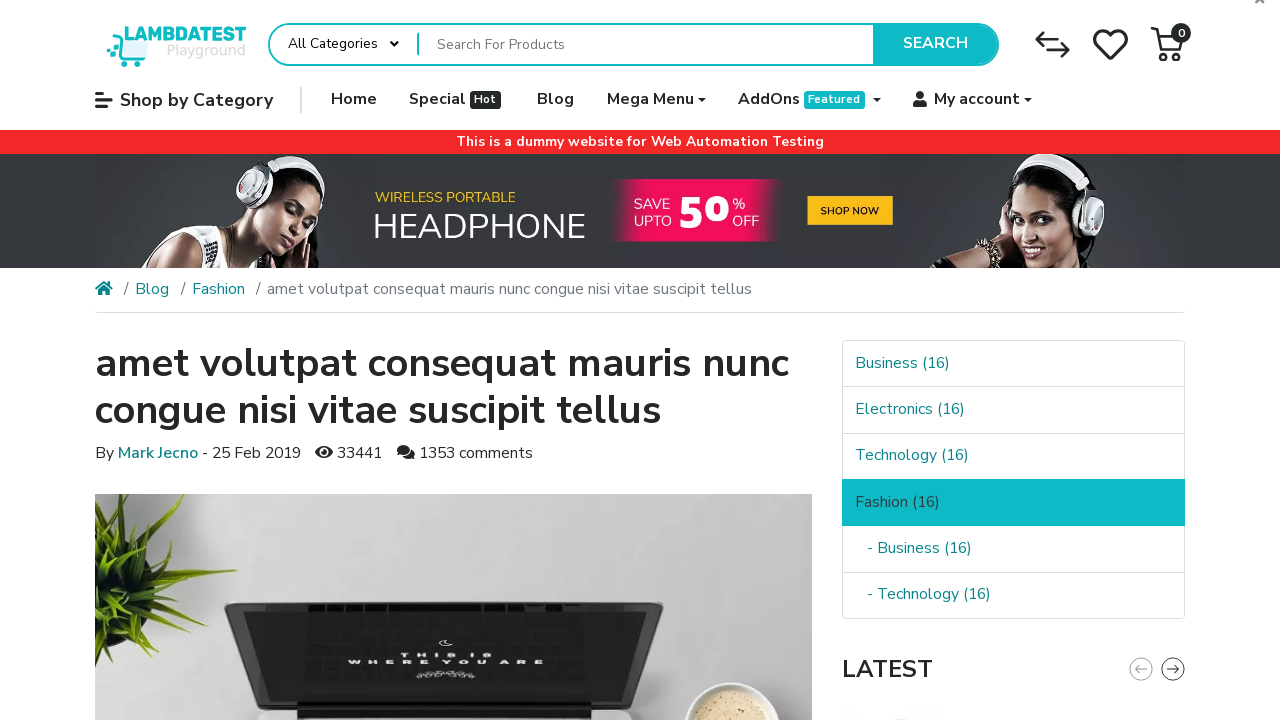

Verified article heading is visible
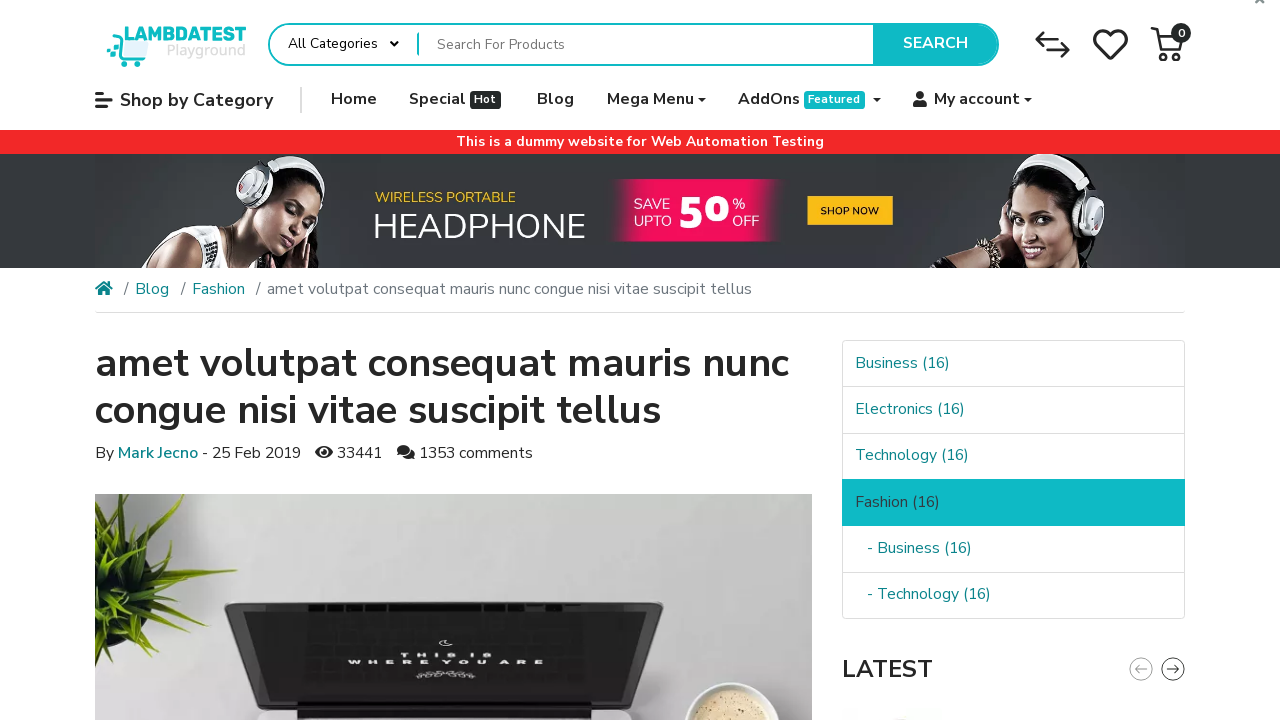

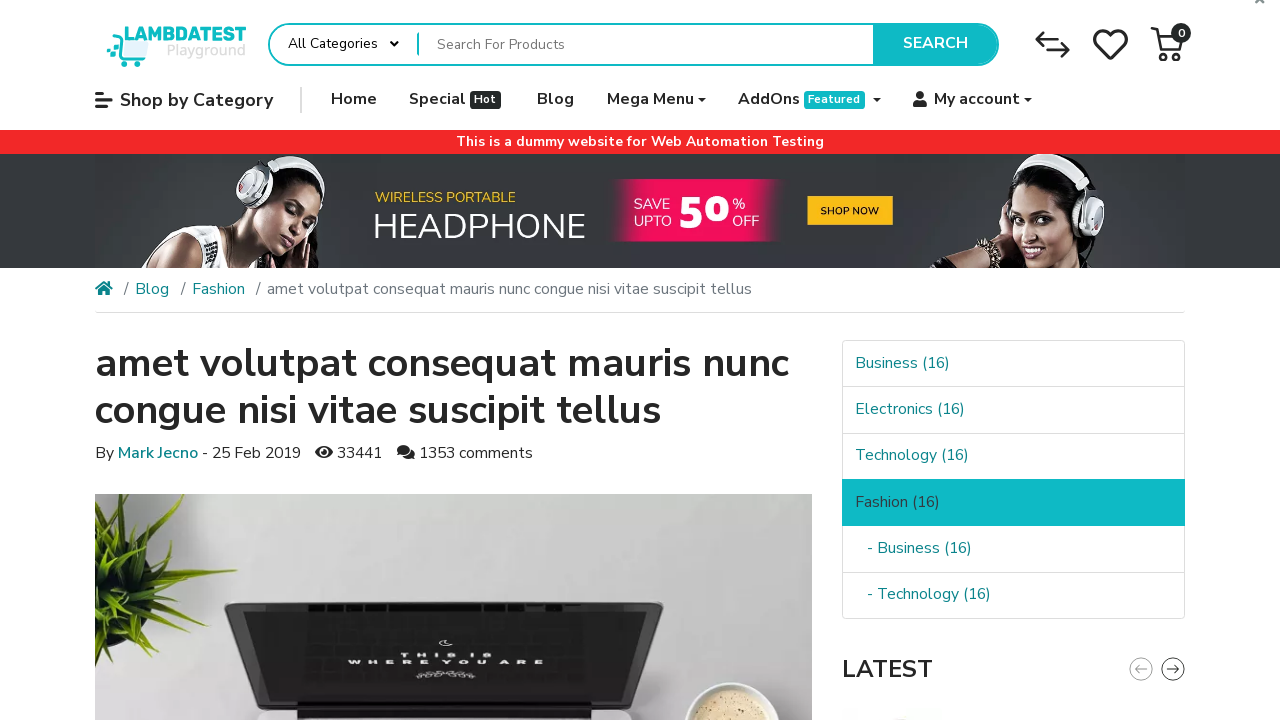